Tests the kids increment button functionality

Starting URL: https://ancabota09.wixsite.com/intern

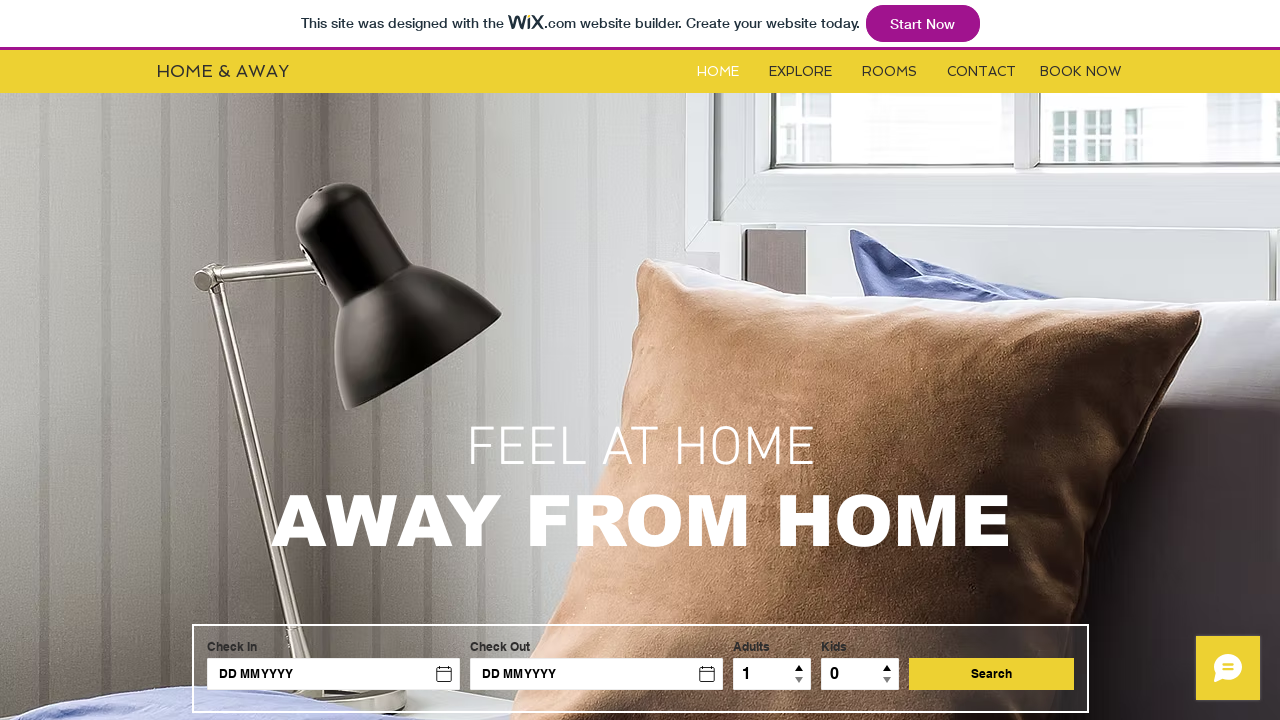

Clicked on Rooms button at (890, 72) on #i6kl732v2label
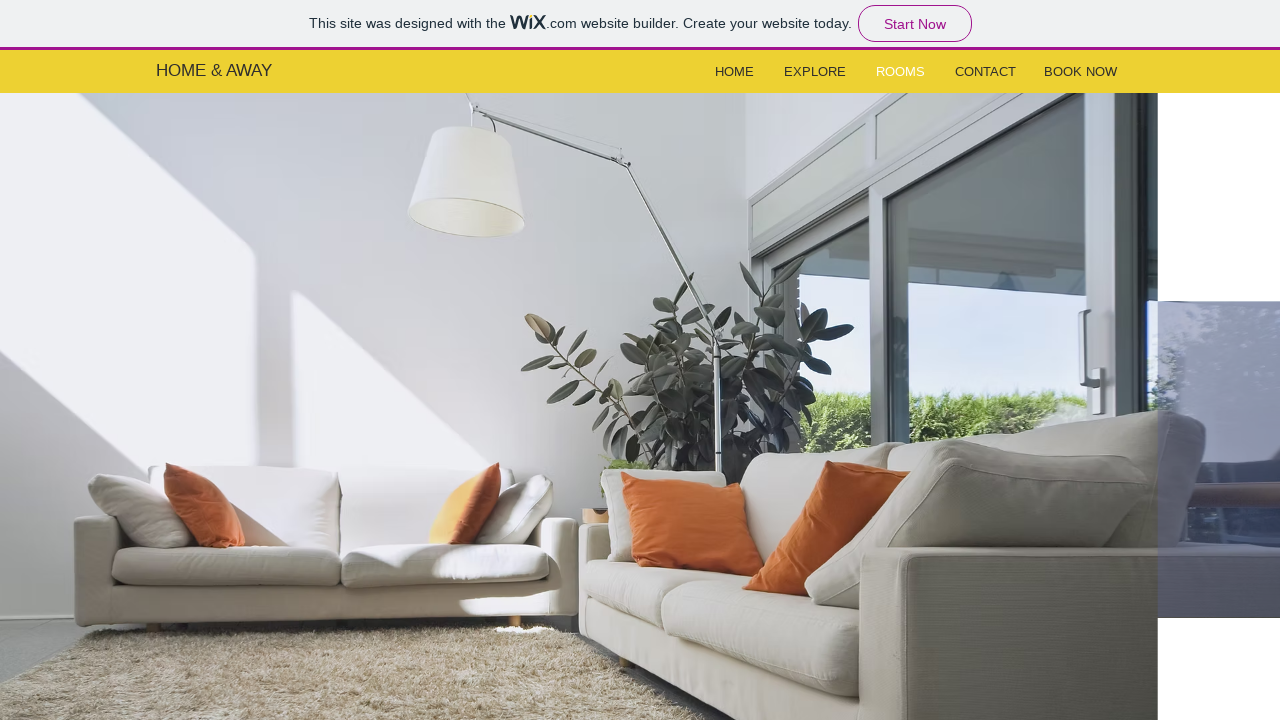

Located iframe for hotel booking form
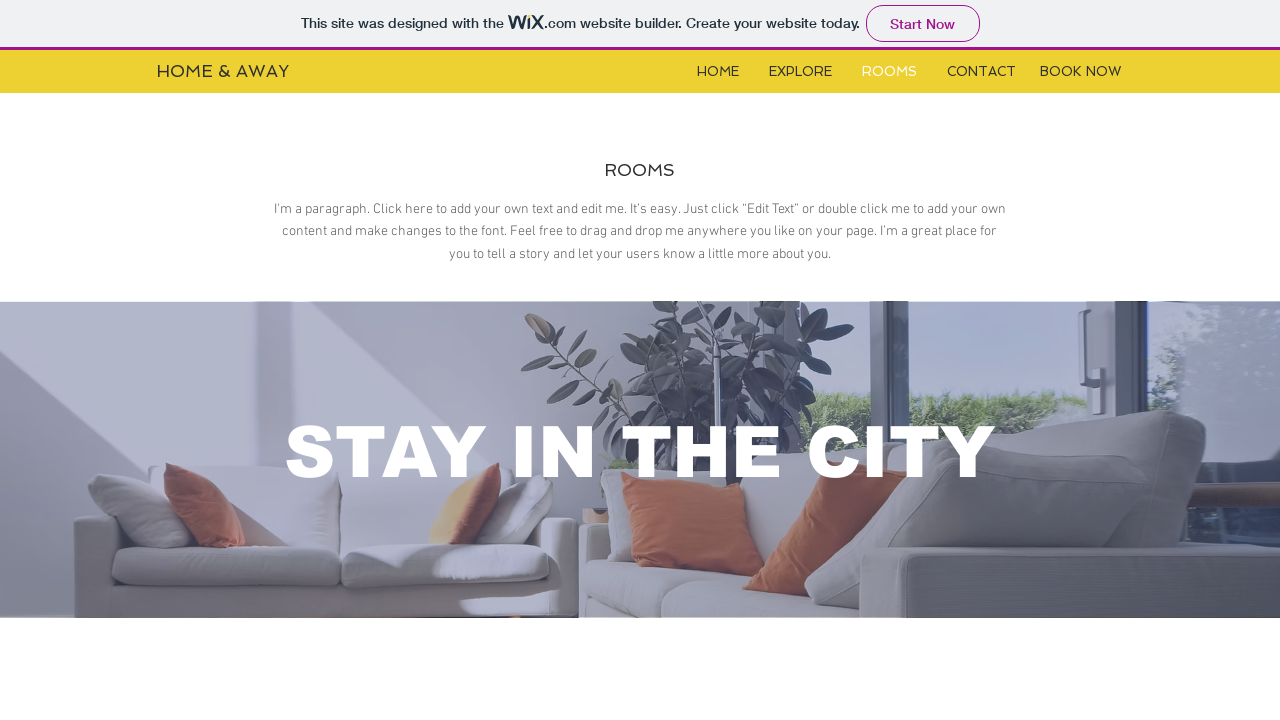

Clicked kids increment button to increase number of children at (351, 361) on xpath=//*[@id='i6klgqap_0']/iframe >> internal:control=enter-frame >> xpath=//*[
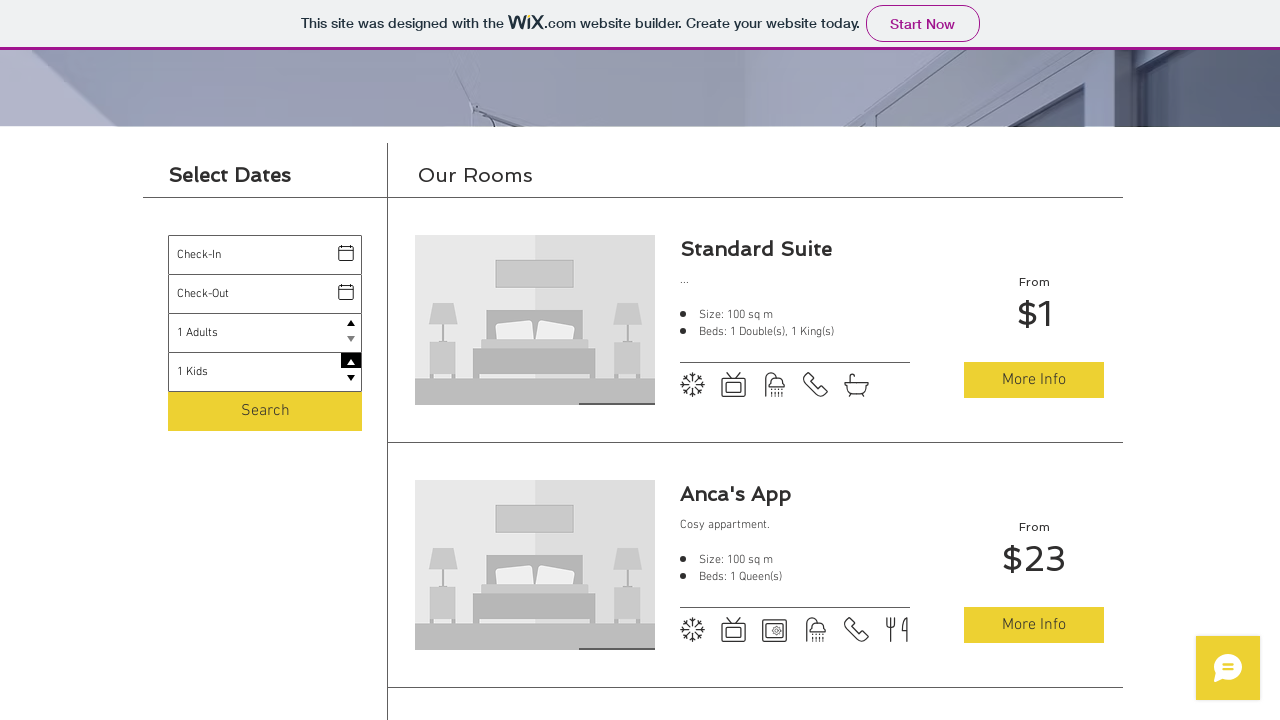

Kids field updated and loaded
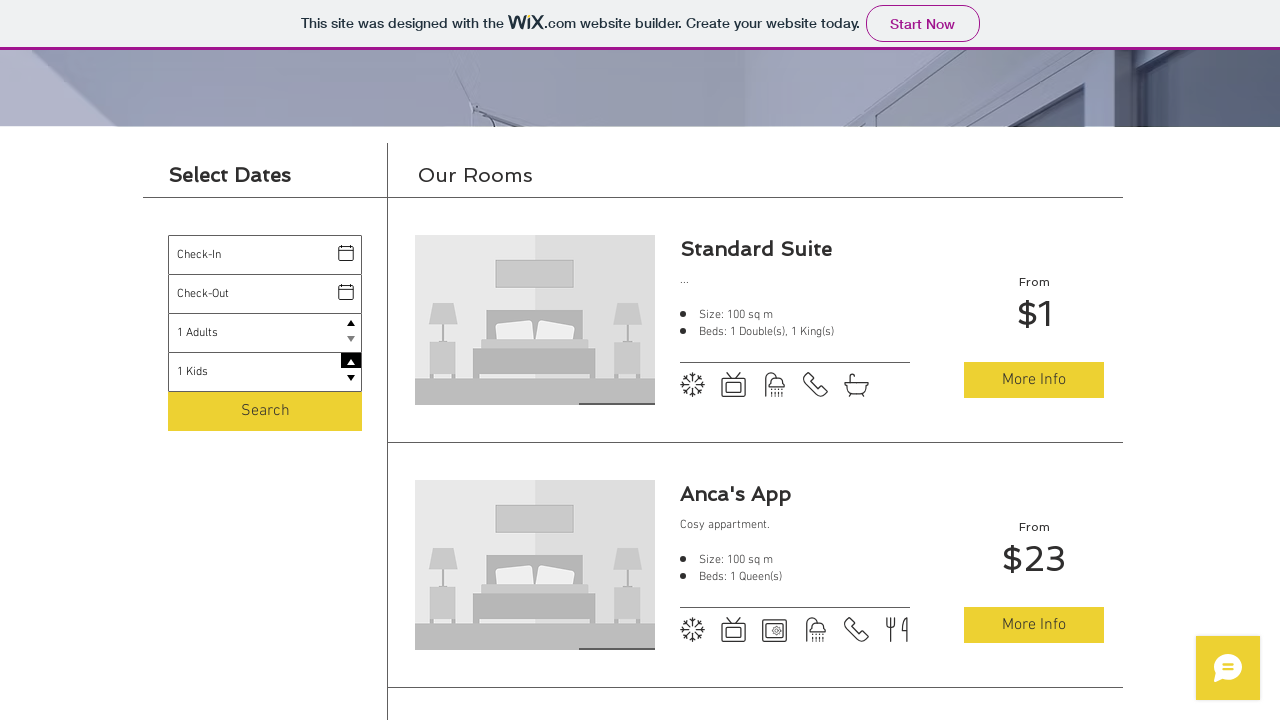

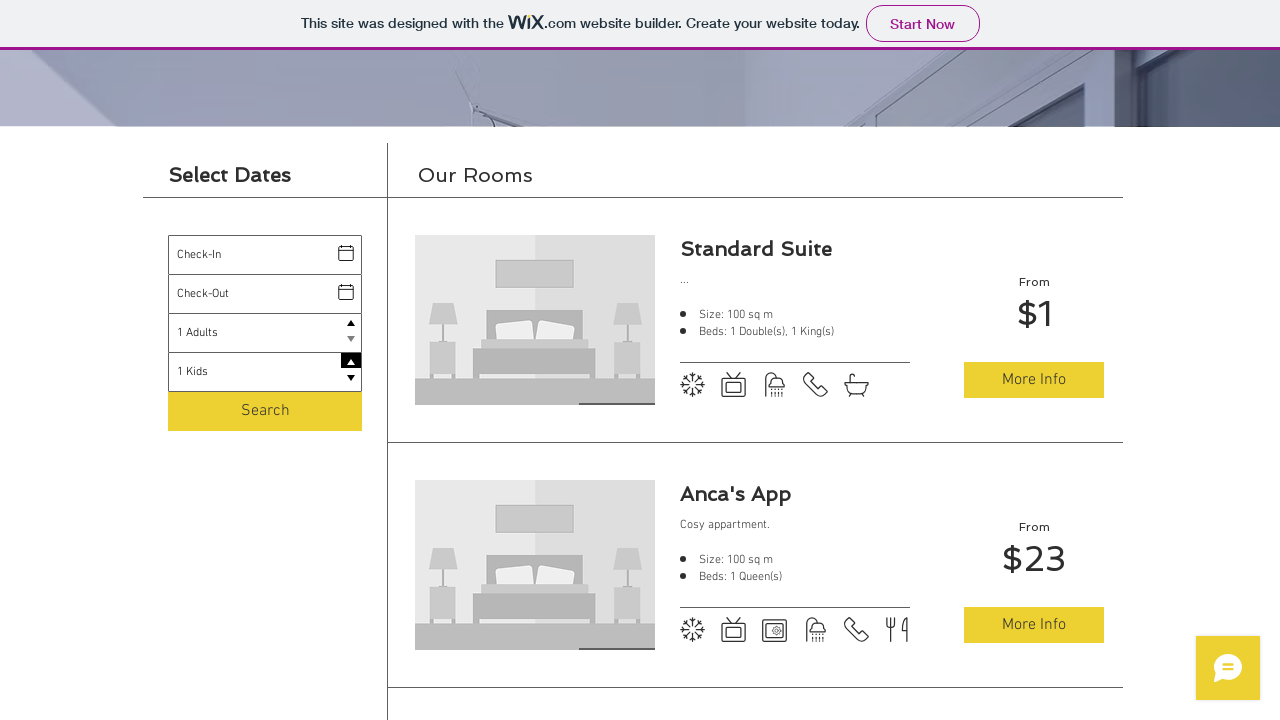